Tests the Needleman-Wunsch sequence alignment tool by filling in two DNA sequences with match/mismatch/gap parameters and waiting for alignment results to be calculated.

Starting URL: https://rna.informatik.uni-freiburg.de/Teaching/index.jsp?toolName=Needleman-Wunsch

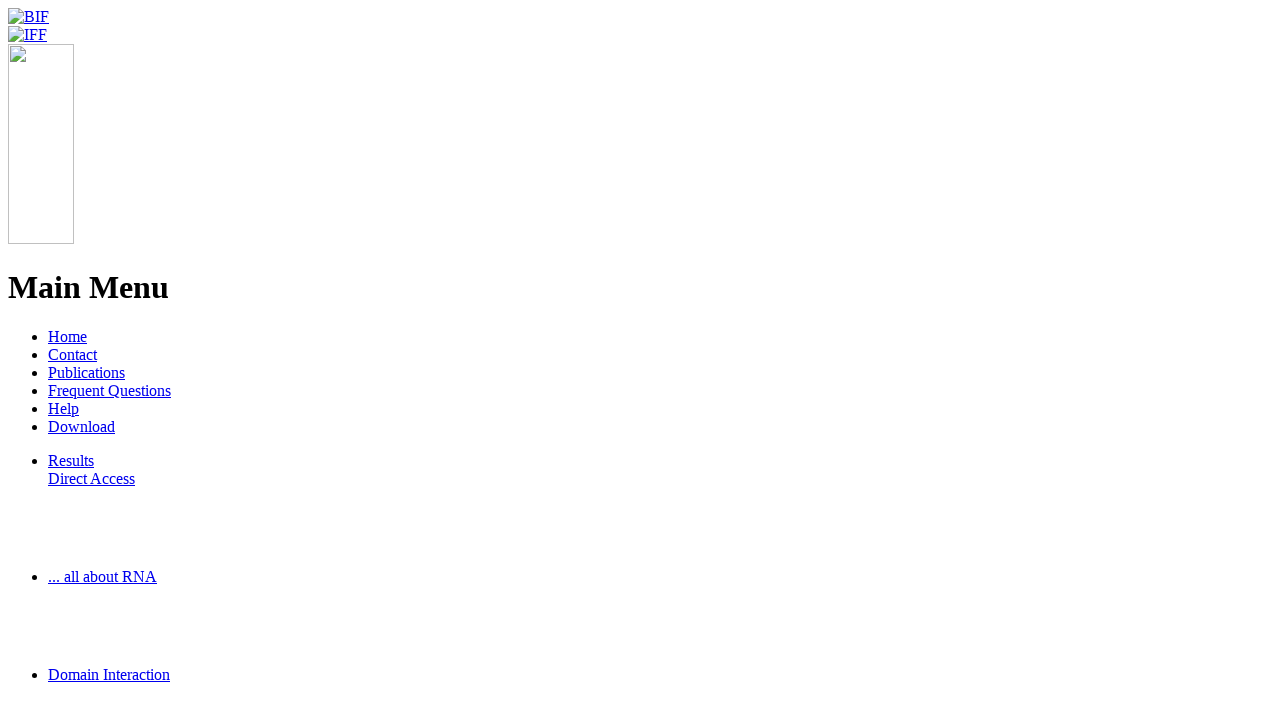

Page loaded and network idle
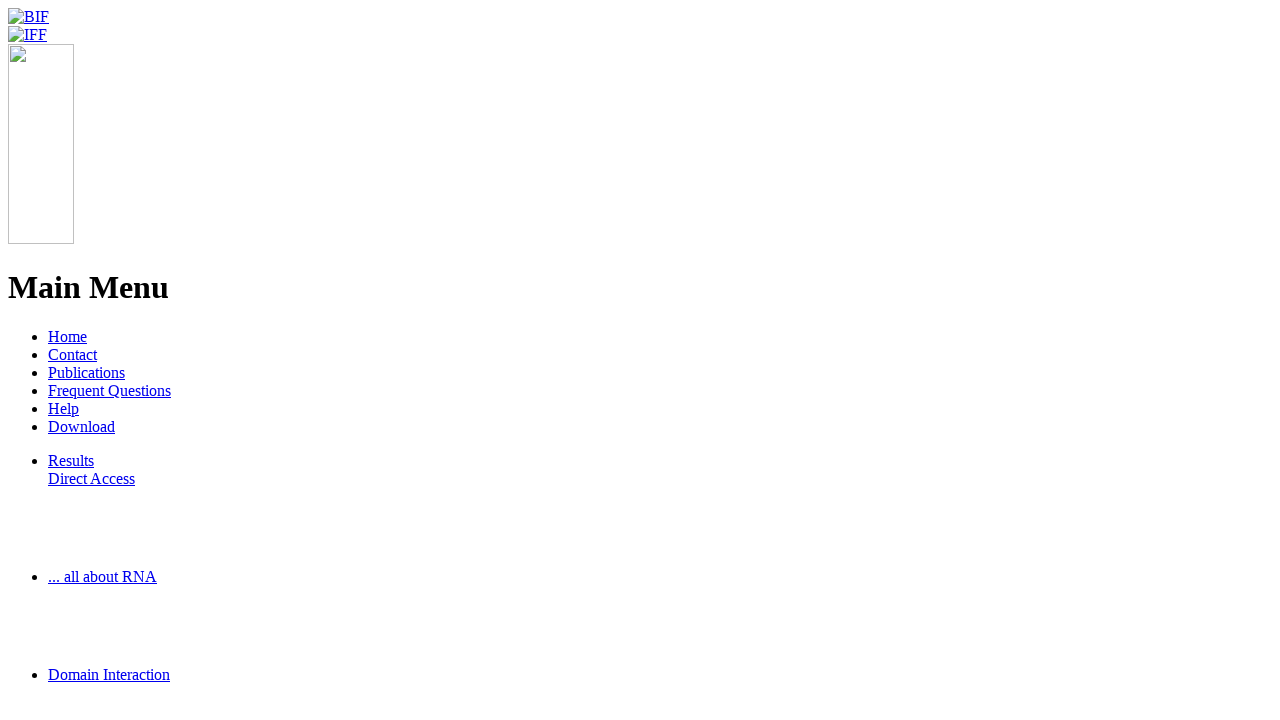

Match parameter field loaded
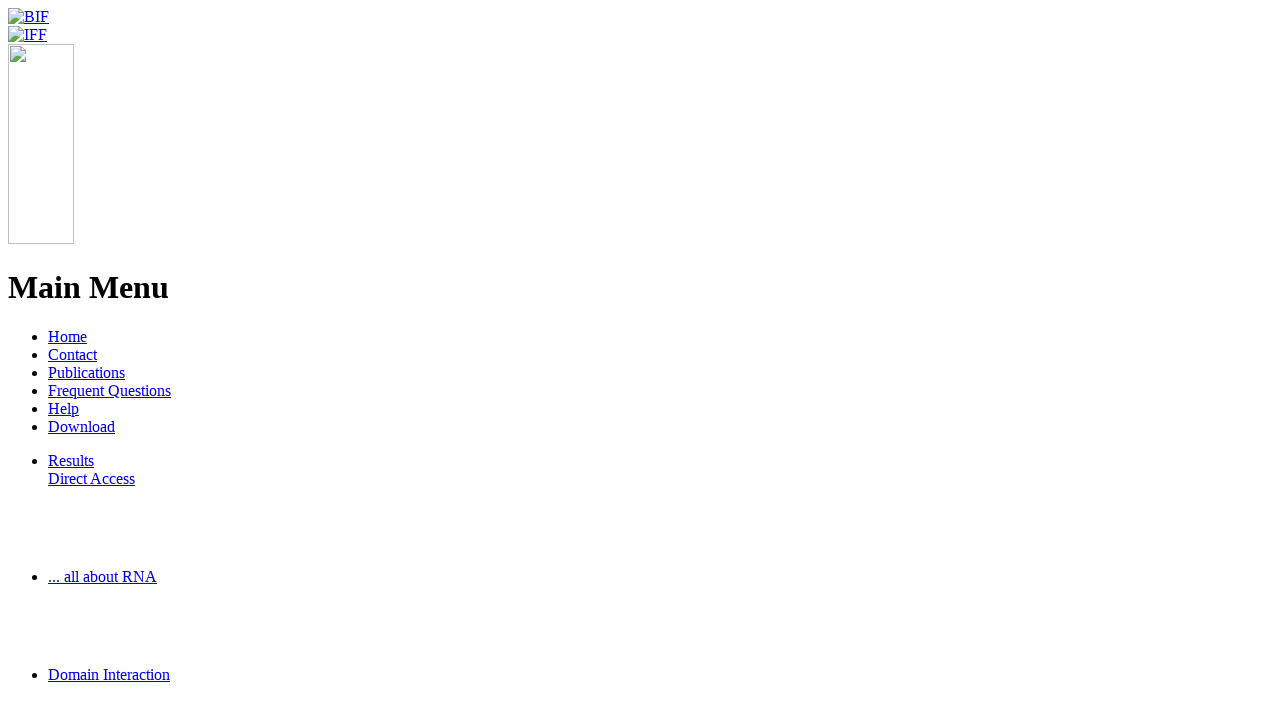

Mismatch parameter field loaded
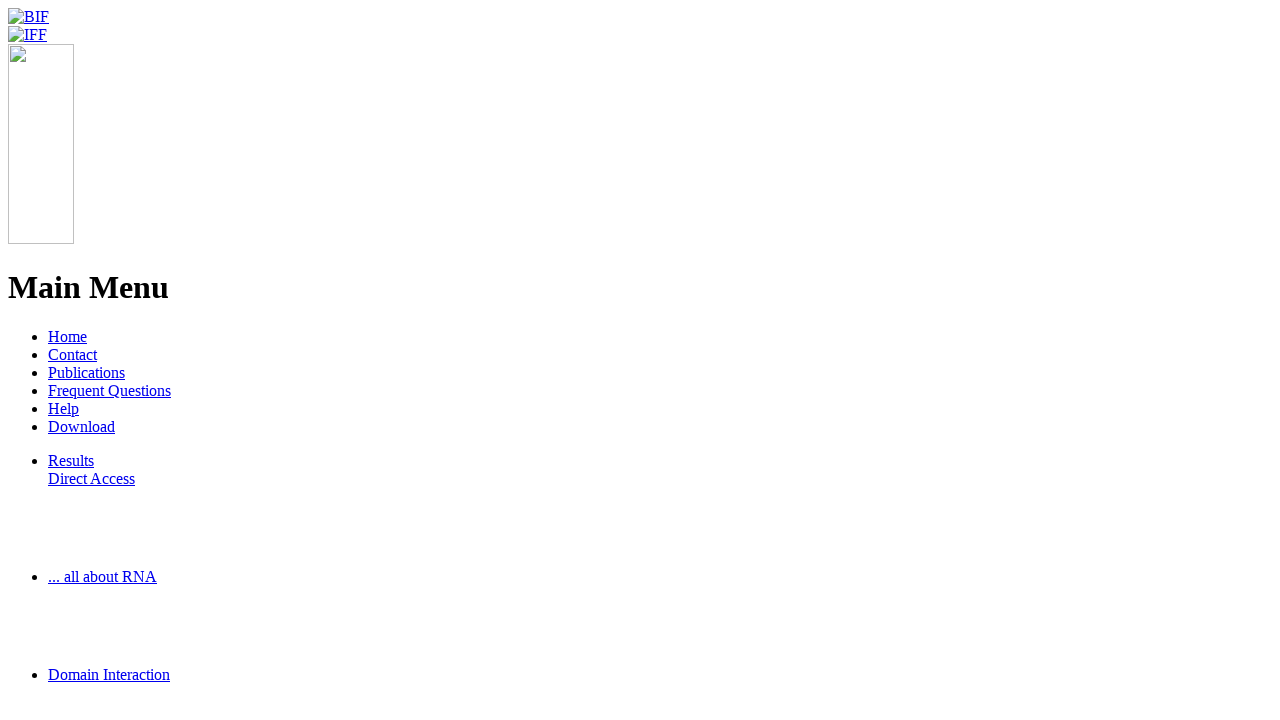

Gap parameter field loaded
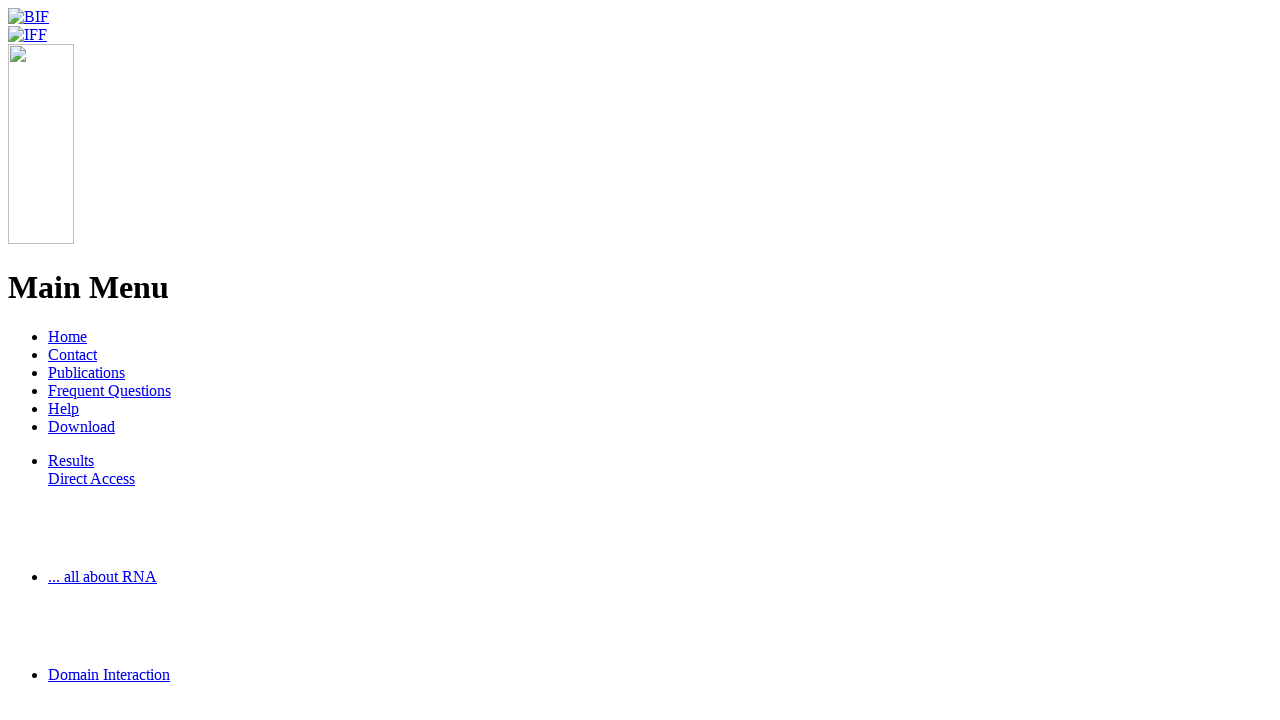

Filled match parameter with value '3' on #match
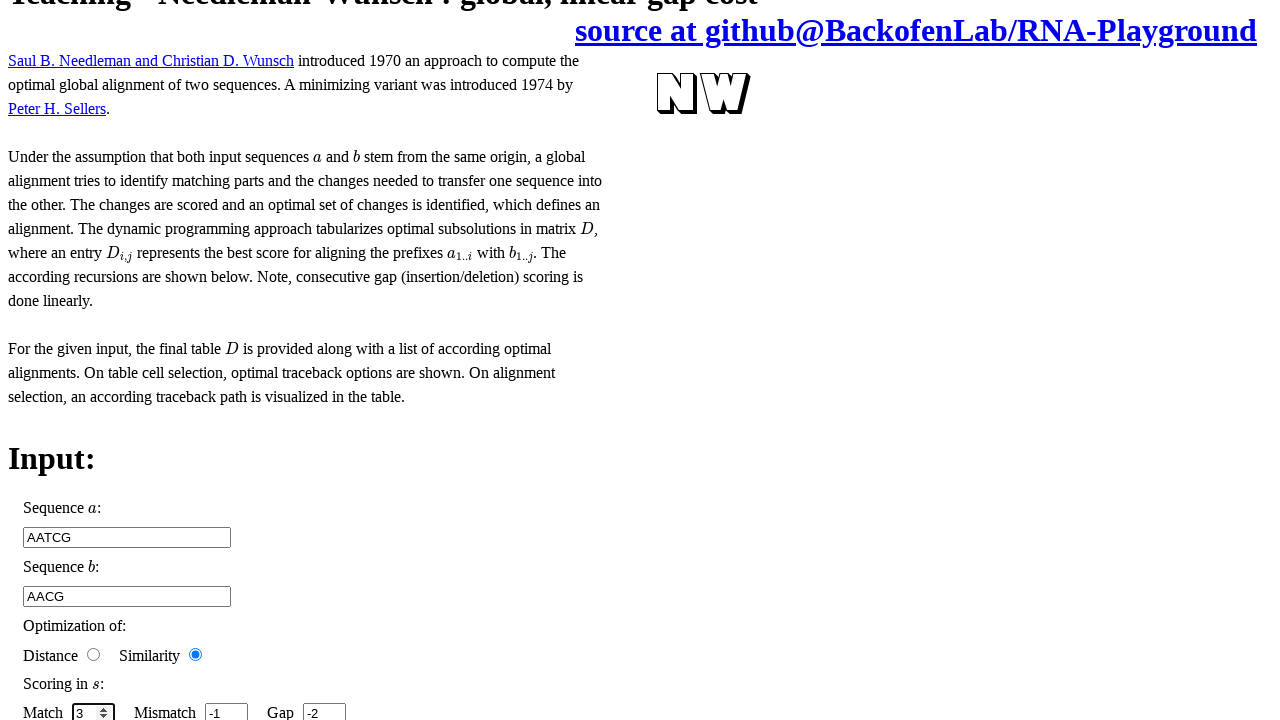

Filled mismatch parameter with value '-1' on #mismatch
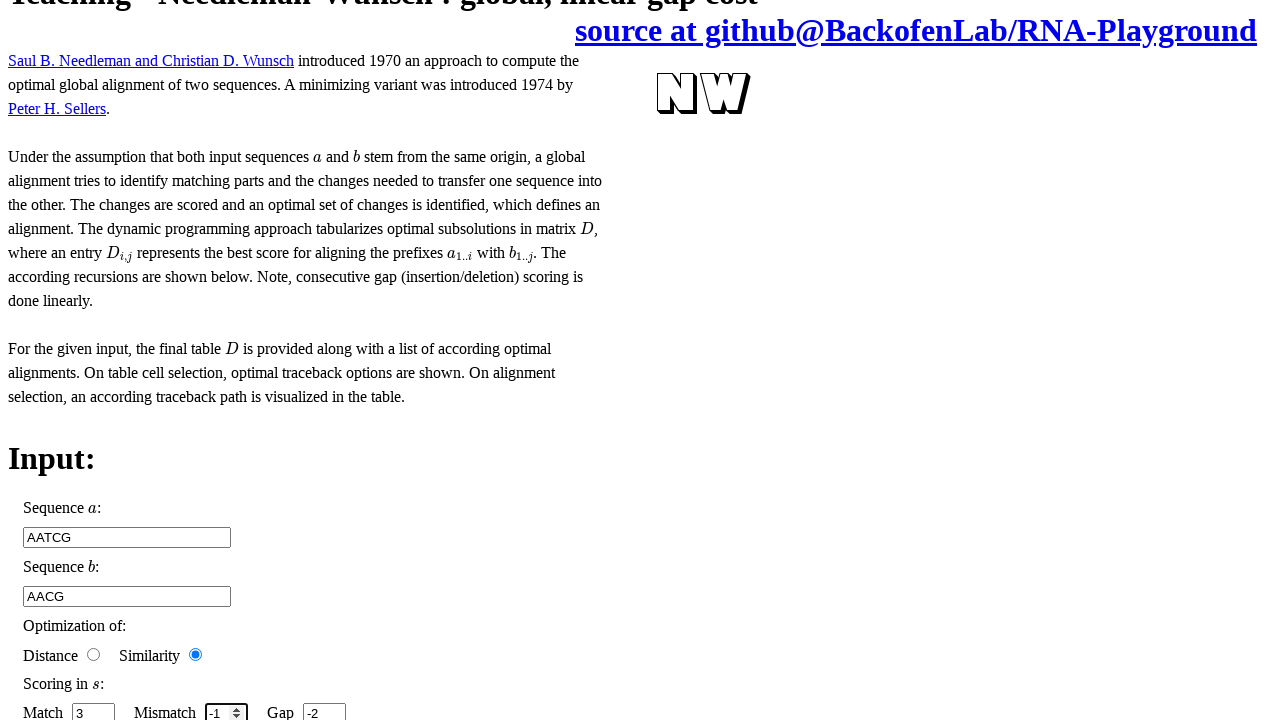

Filled gap parameter with value '-2' on #gap
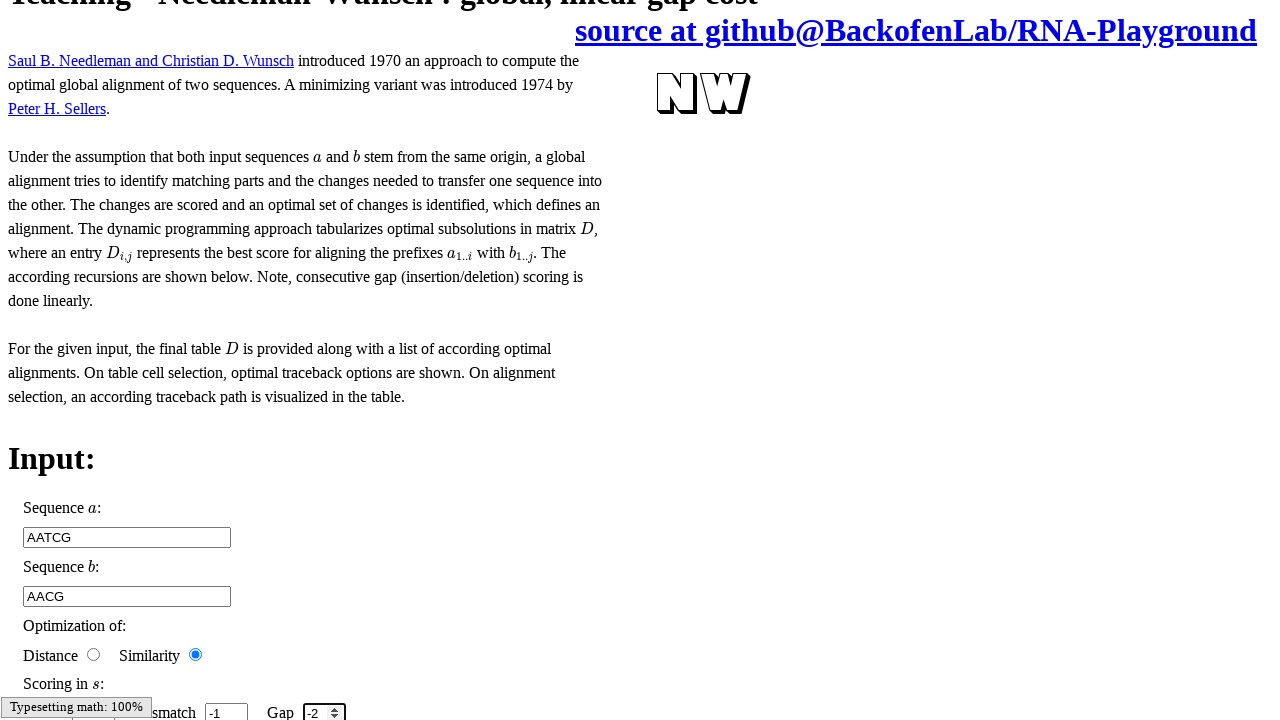

First sequence input field loaded
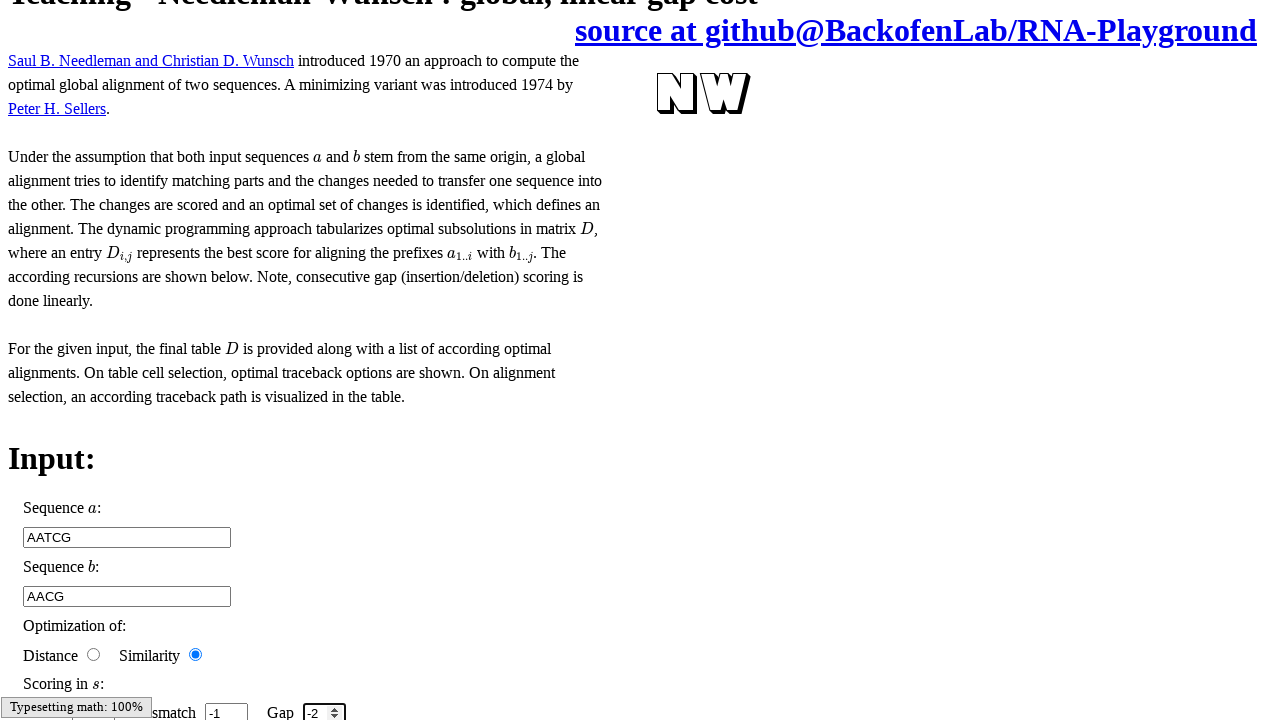

Second sequence input field loaded
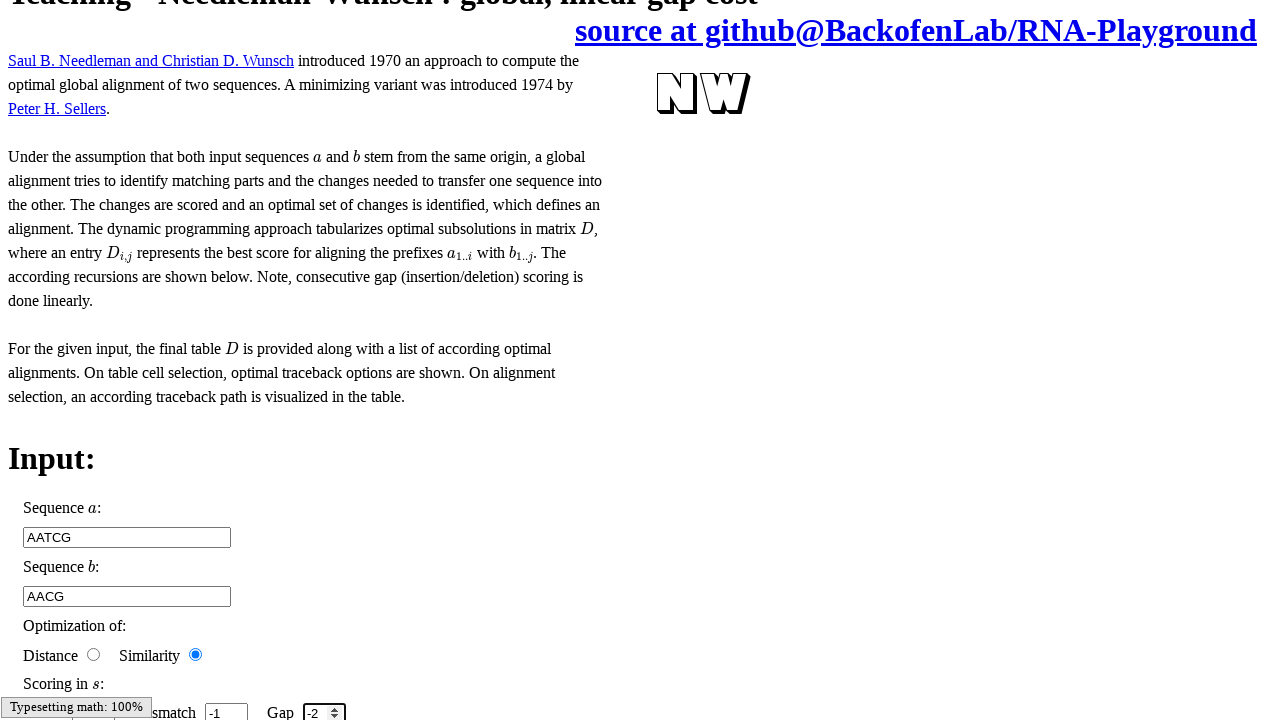

Filled first sequence with 'ATCGTACG' on #sequence_1
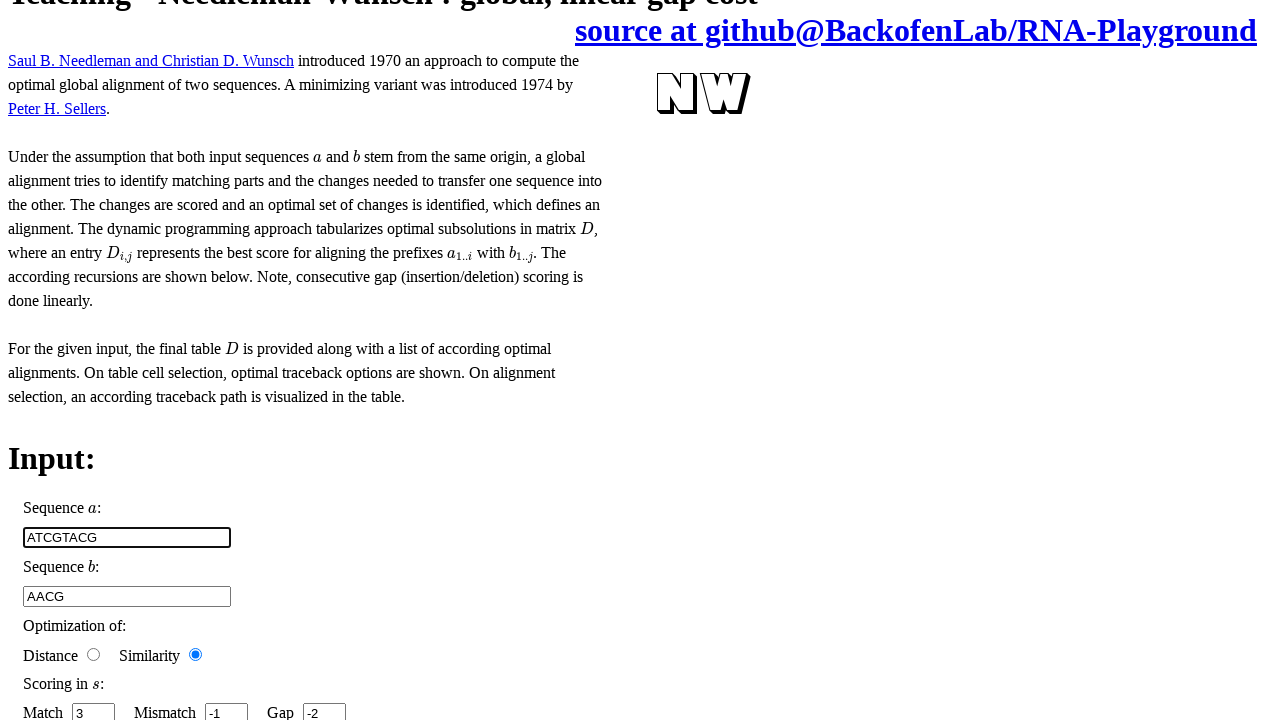

Filled second sequence with 'ATGCTAGC' on #sequence_2
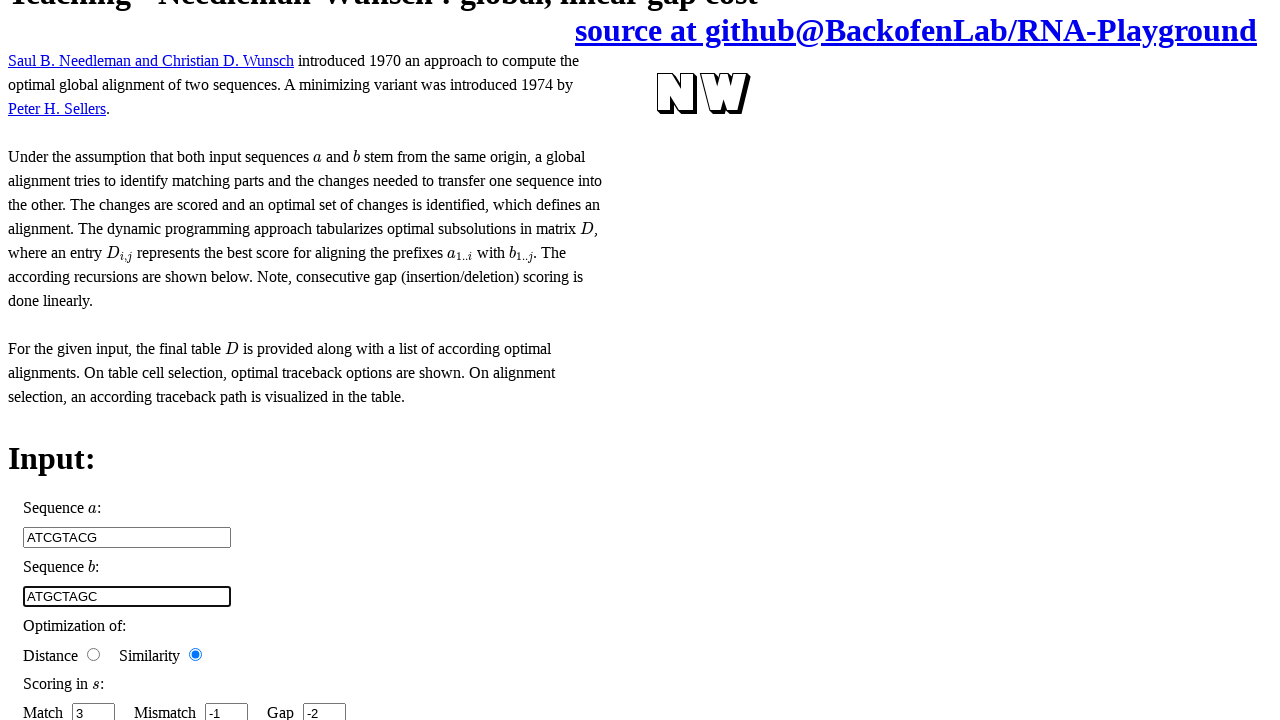

Results table loaded
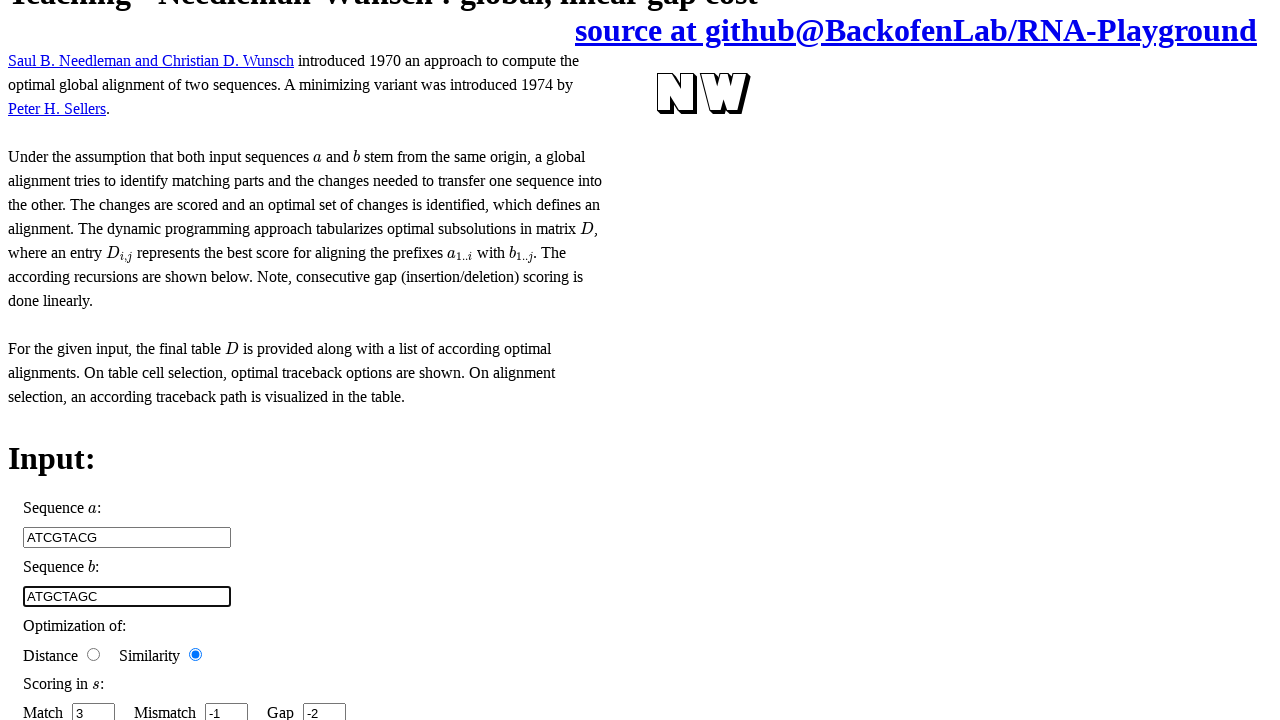

Alignment results calculated and displayed
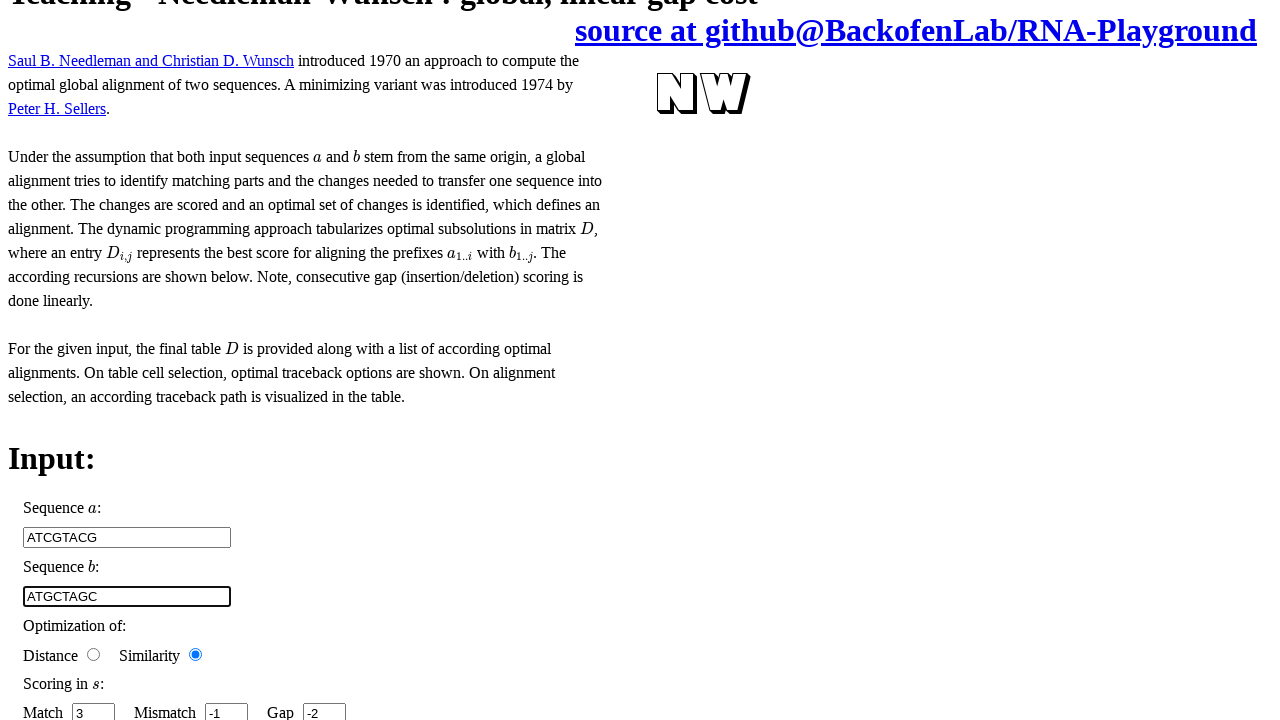

Alignment score calculated and displayed
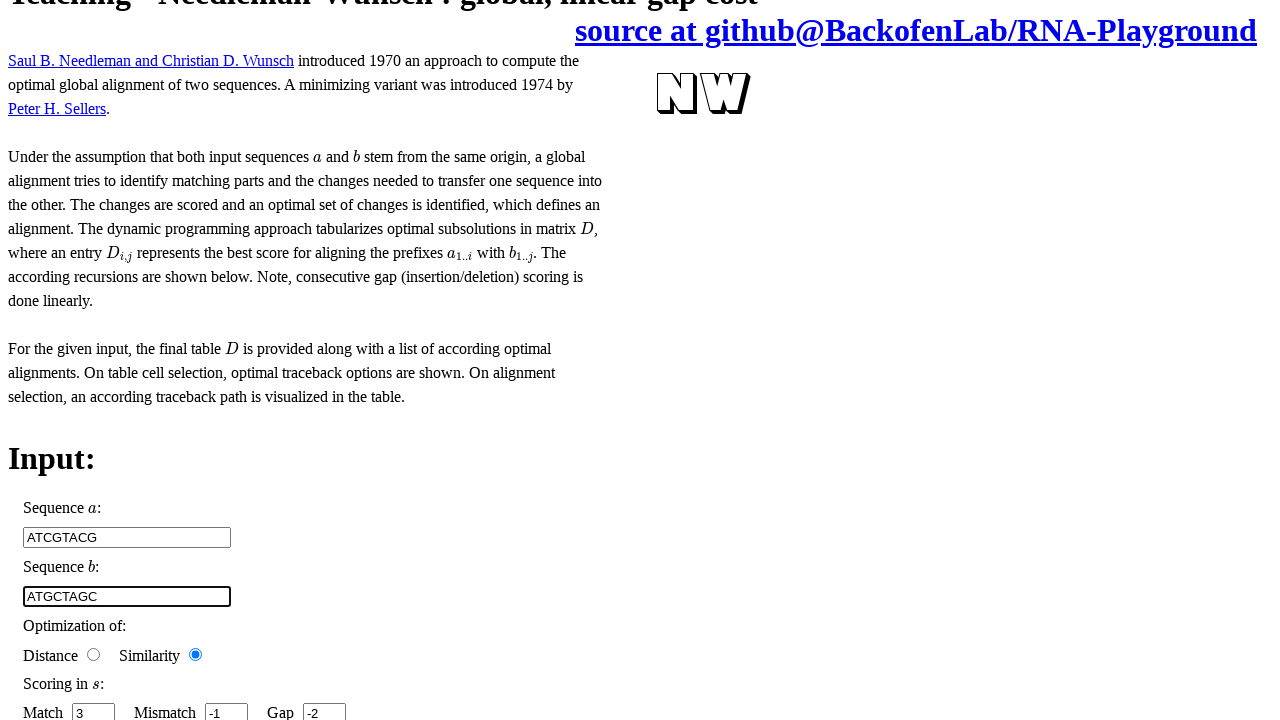

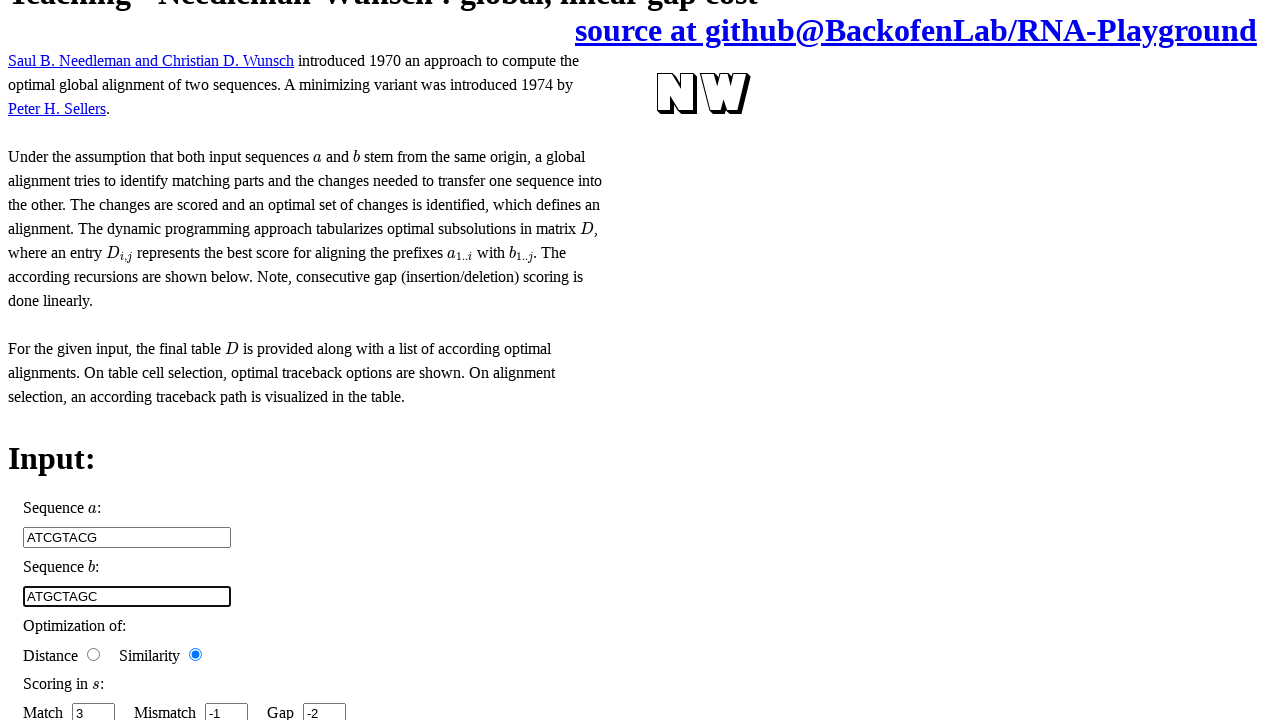